Tests browser navigation functionality by navigating to a second page, going back, and then going forward again

Starting URL: https://skillupautomation.com/

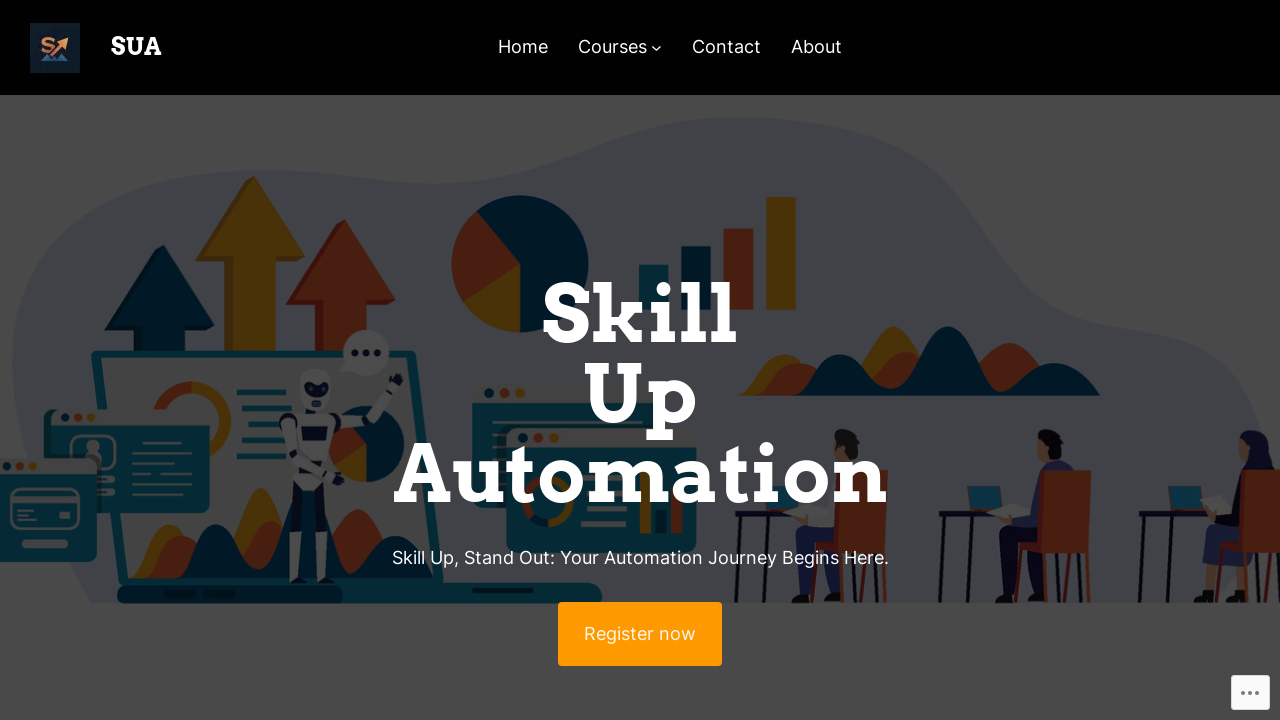

Navigated to second page at https://demoqa.com/text-box
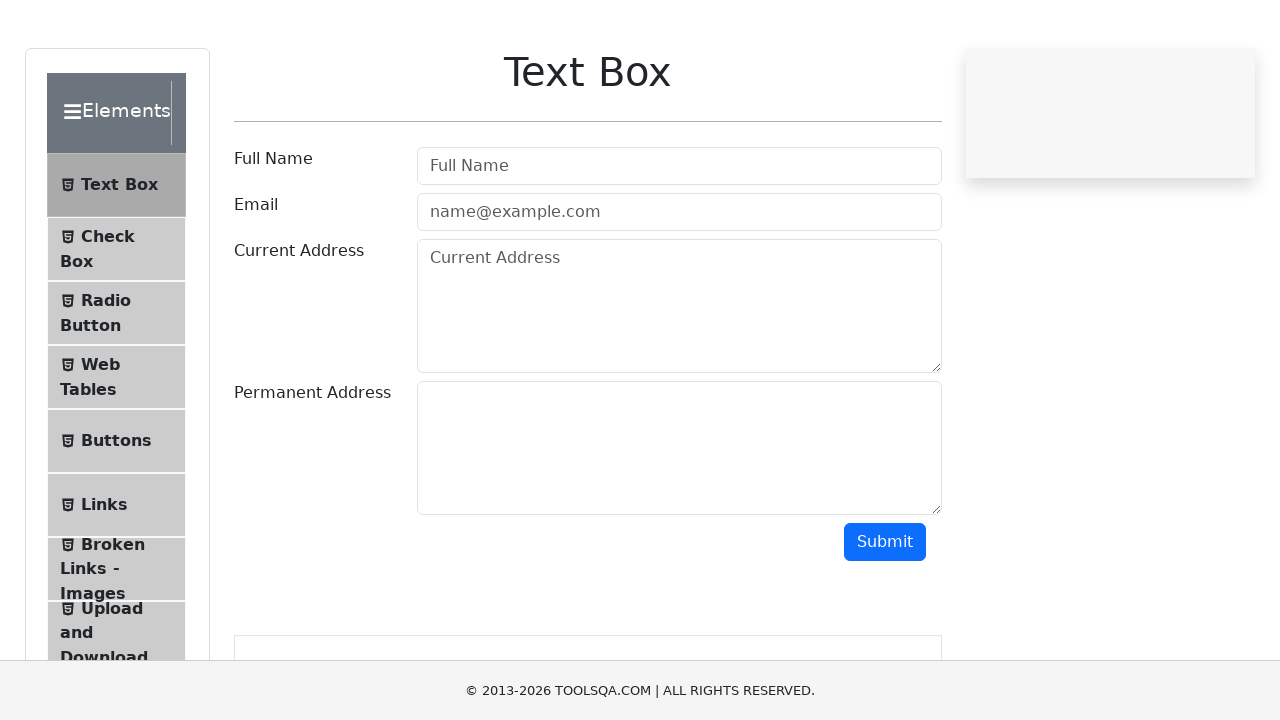

Navigated back to original page (https://skillupautomation.com/)
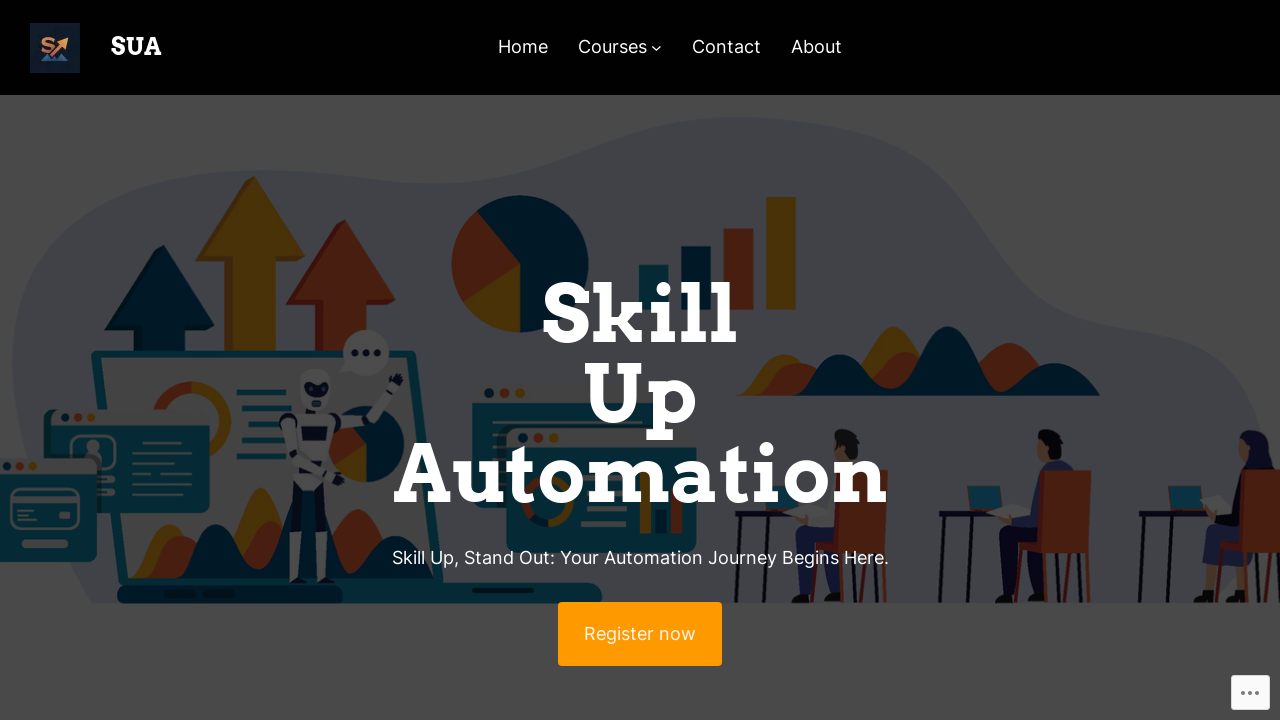

Navigated forward to second page (https://demoqa.com/text-box)
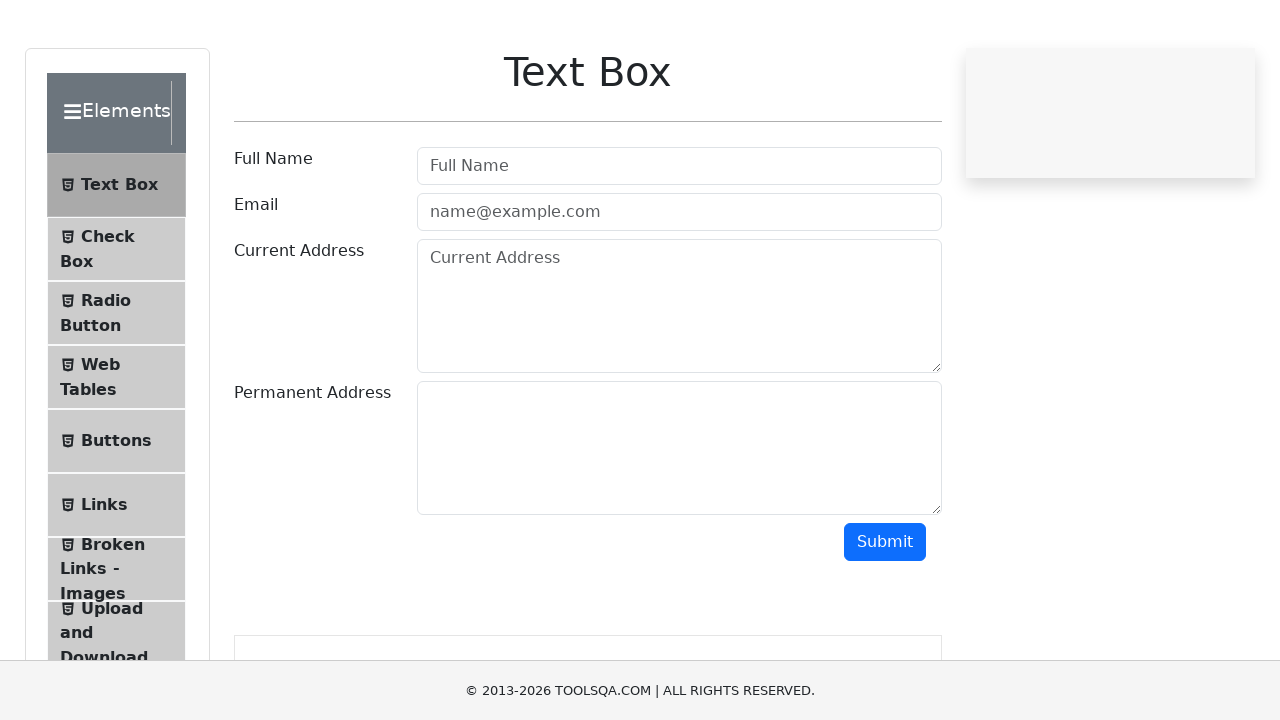

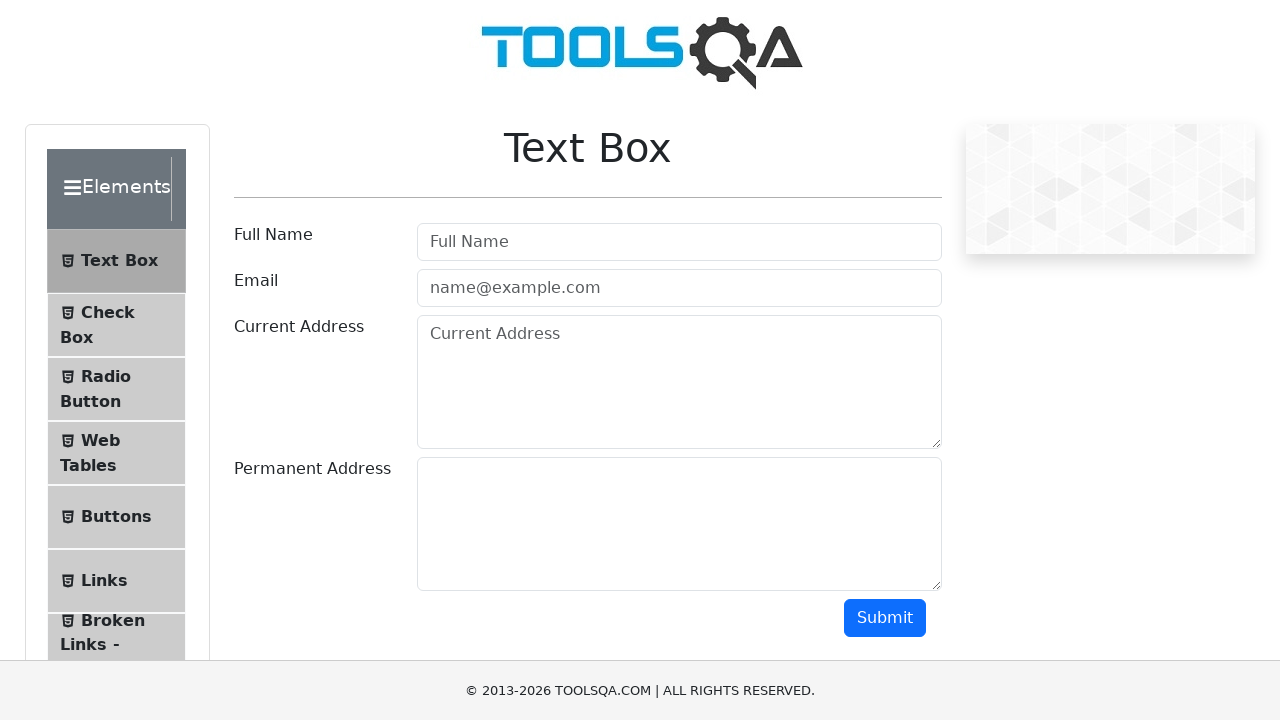